Checks if the first image on the page is displayed

Starting URL: https://www.digitalunite.com/practice-webform-learners

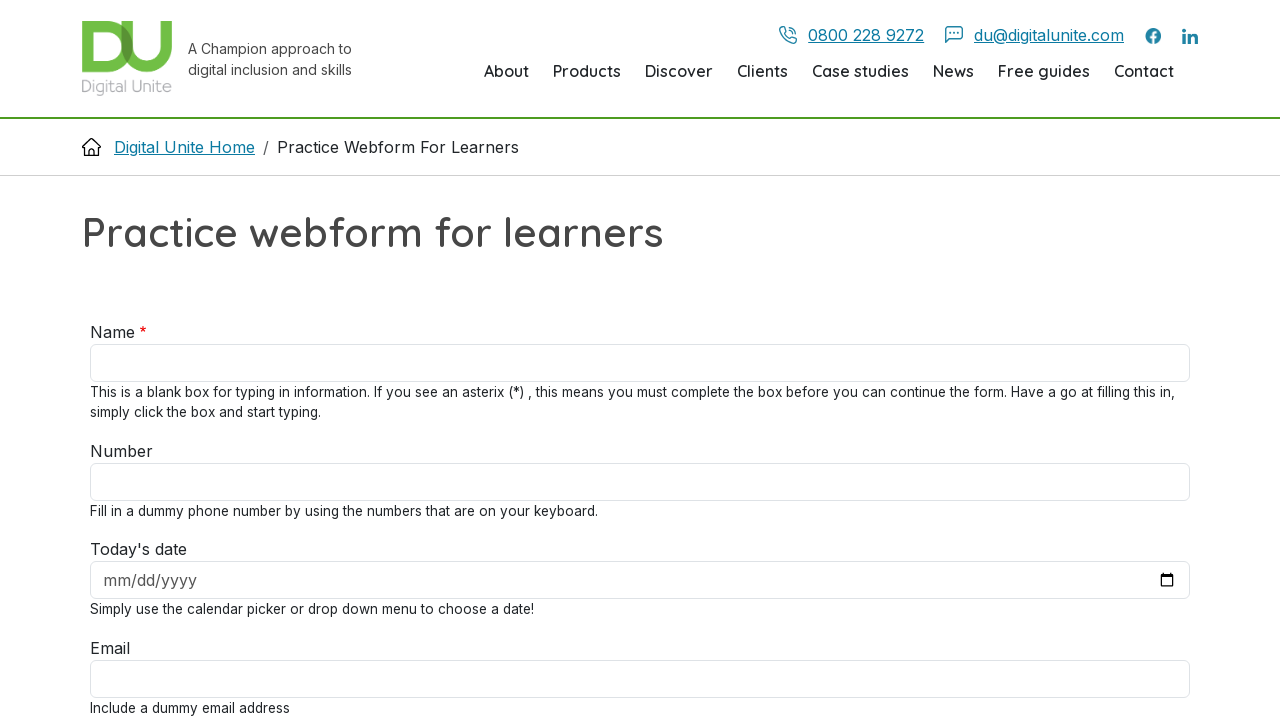

Navigated to practice webform page
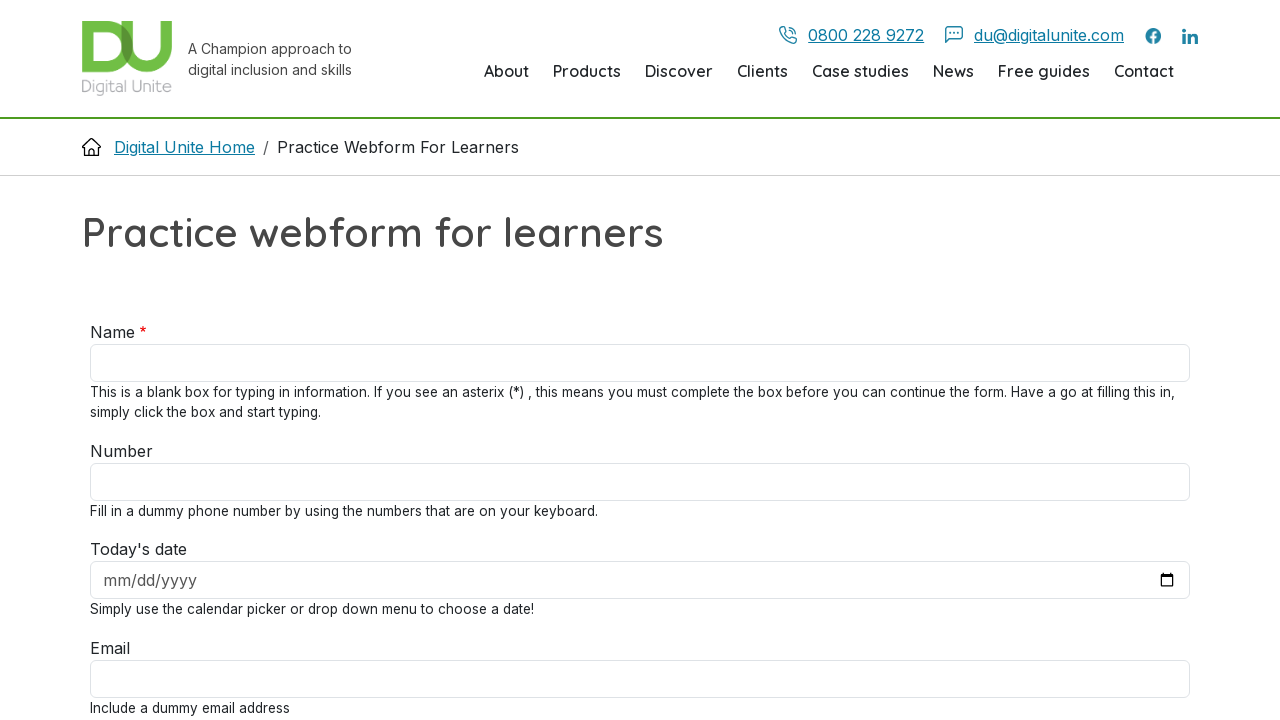

Located first image on the page
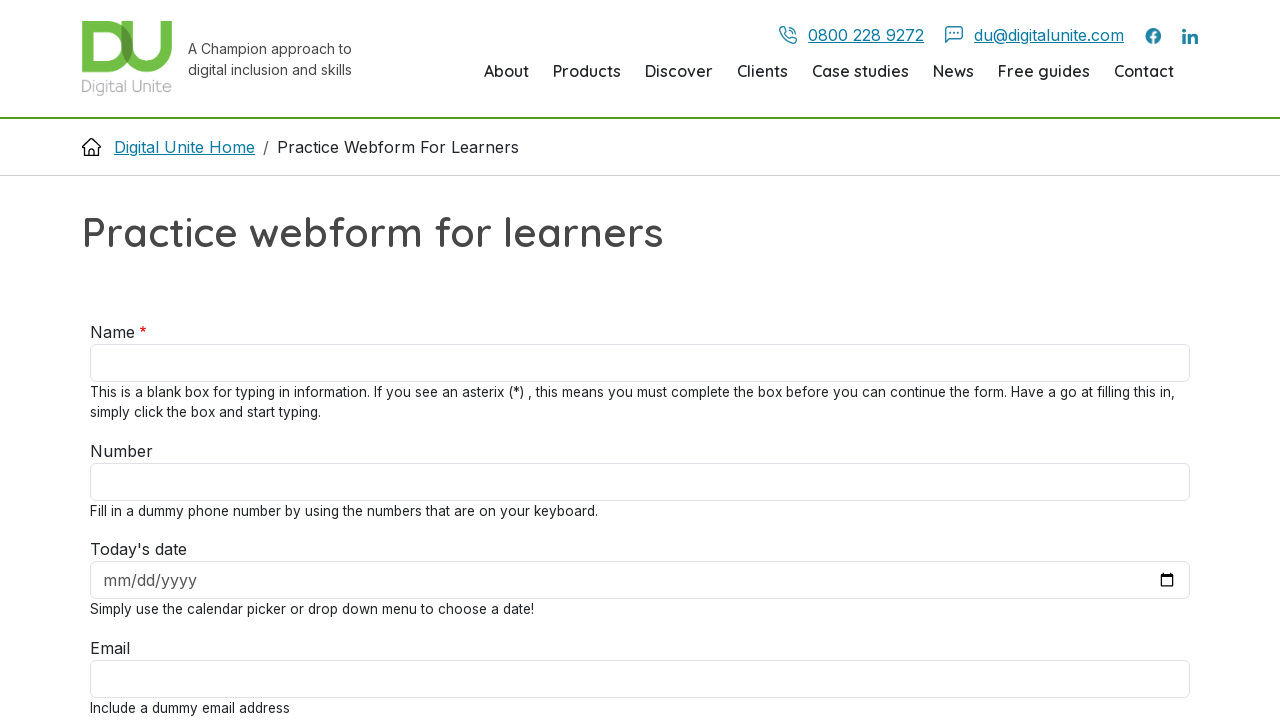

Verified that first image is displayed
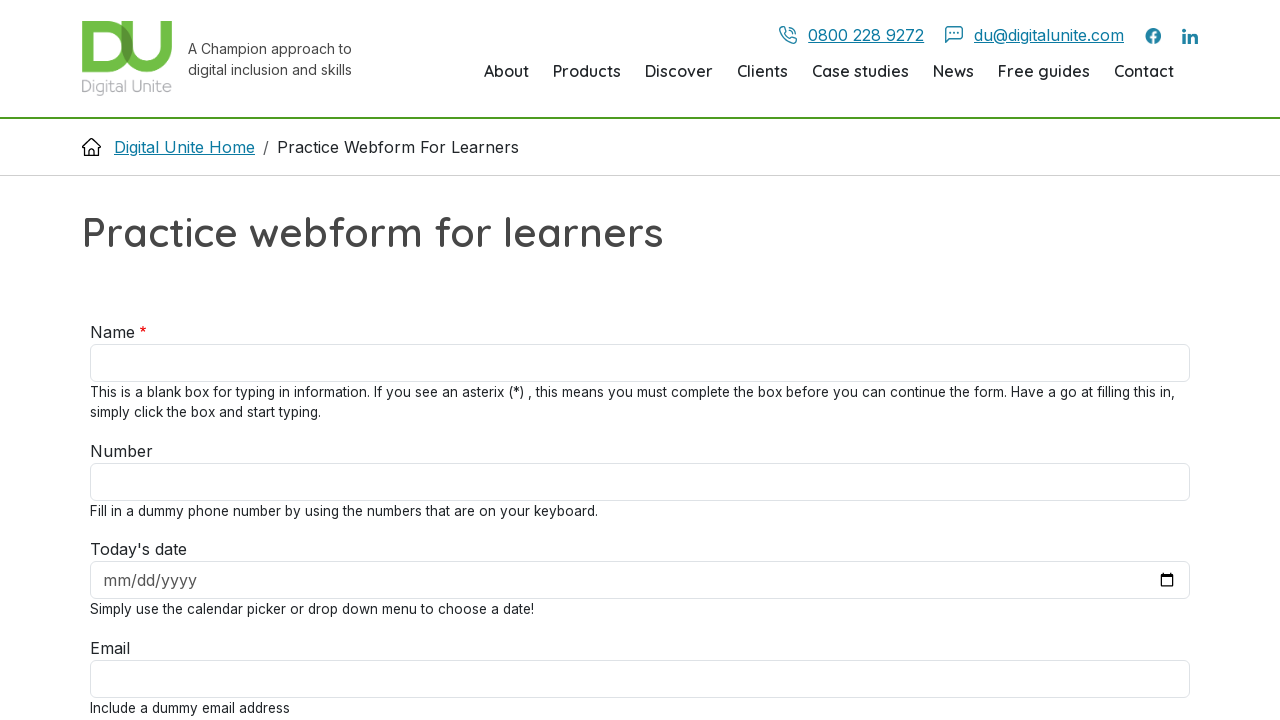

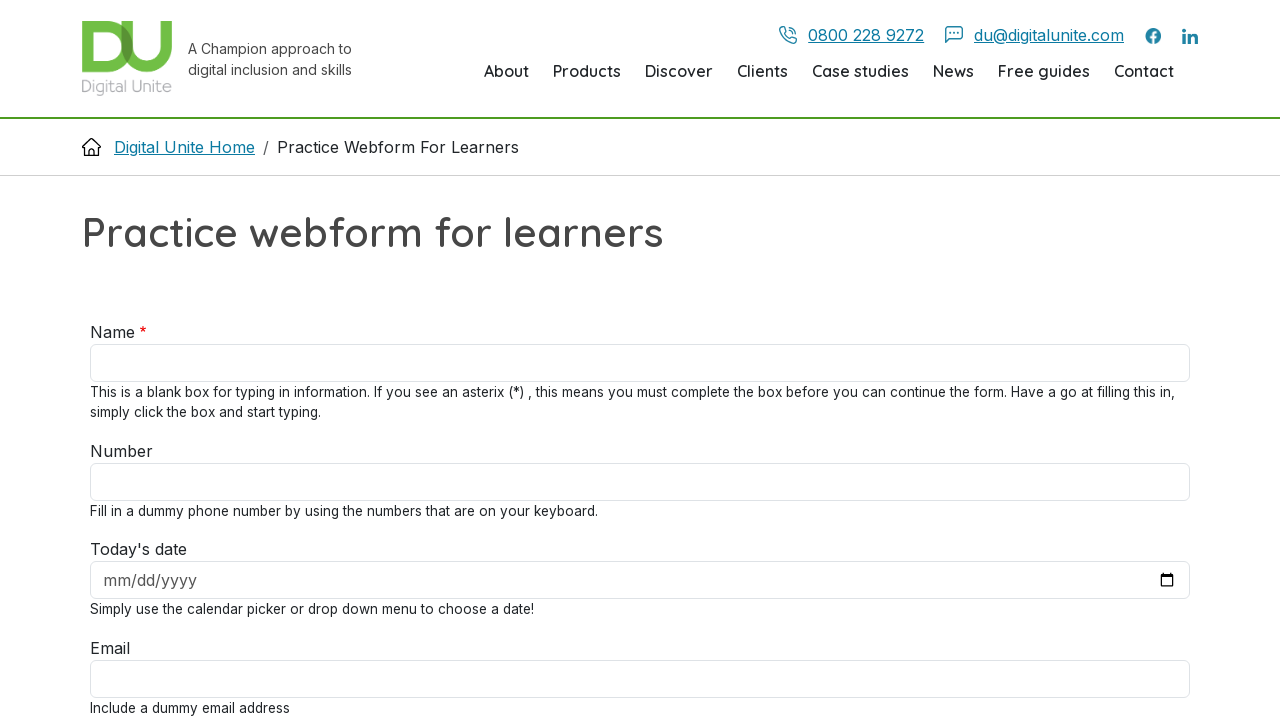